Tests that edits are cancelled when pressing Escape key

Starting URL: https://demo.playwright.dev/todomvc

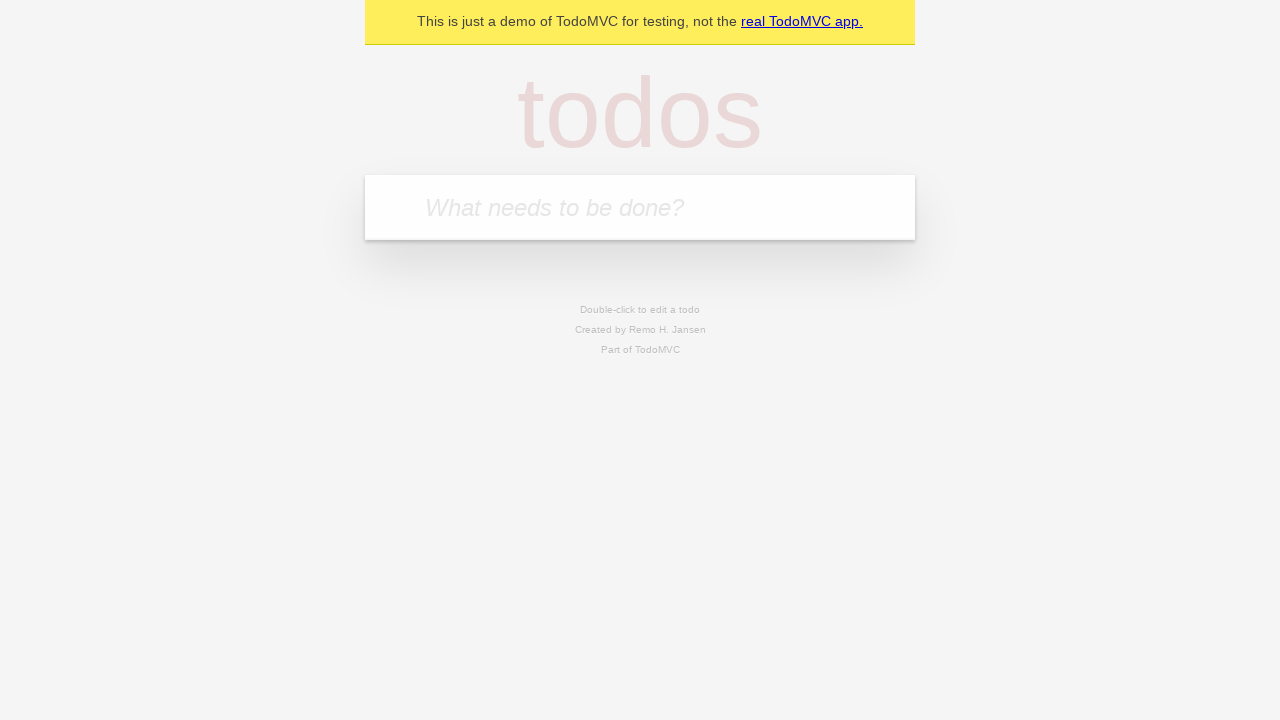

Filled todo input with 'buy some cheese' on internal:attr=[placeholder="What needs to be done?"i]
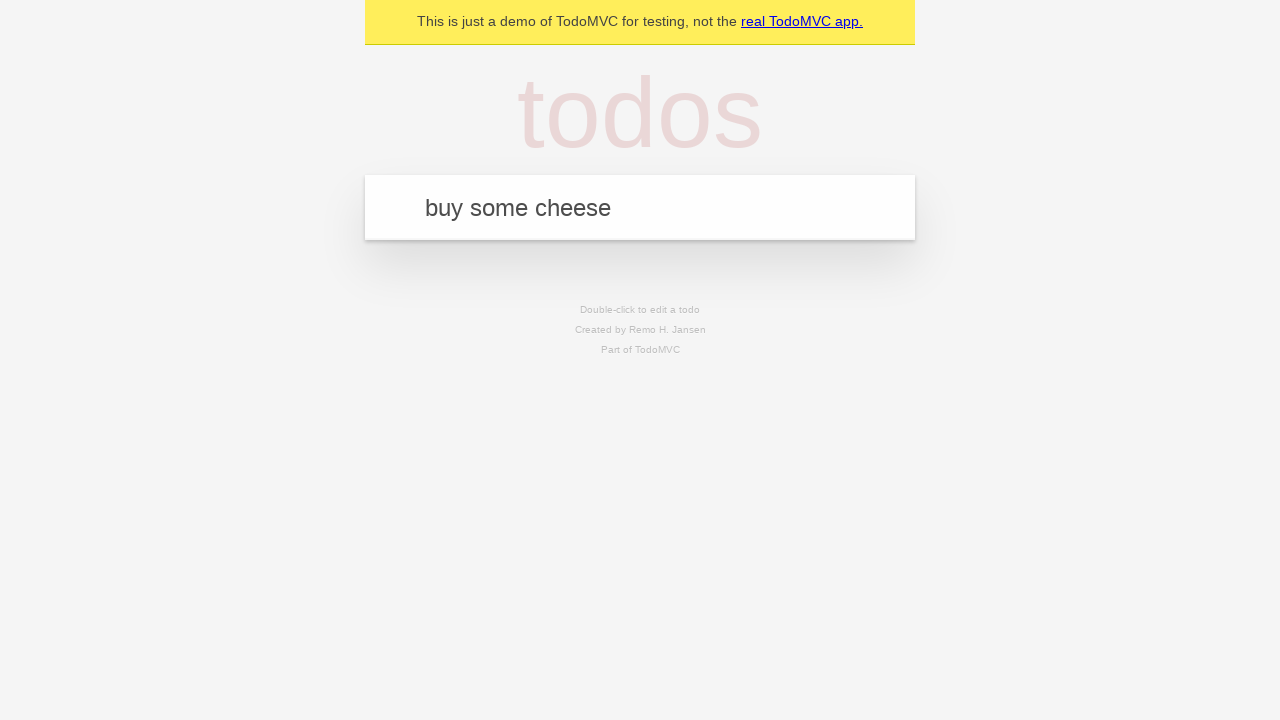

Pressed Enter to create first todo on internal:attr=[placeholder="What needs to be done?"i]
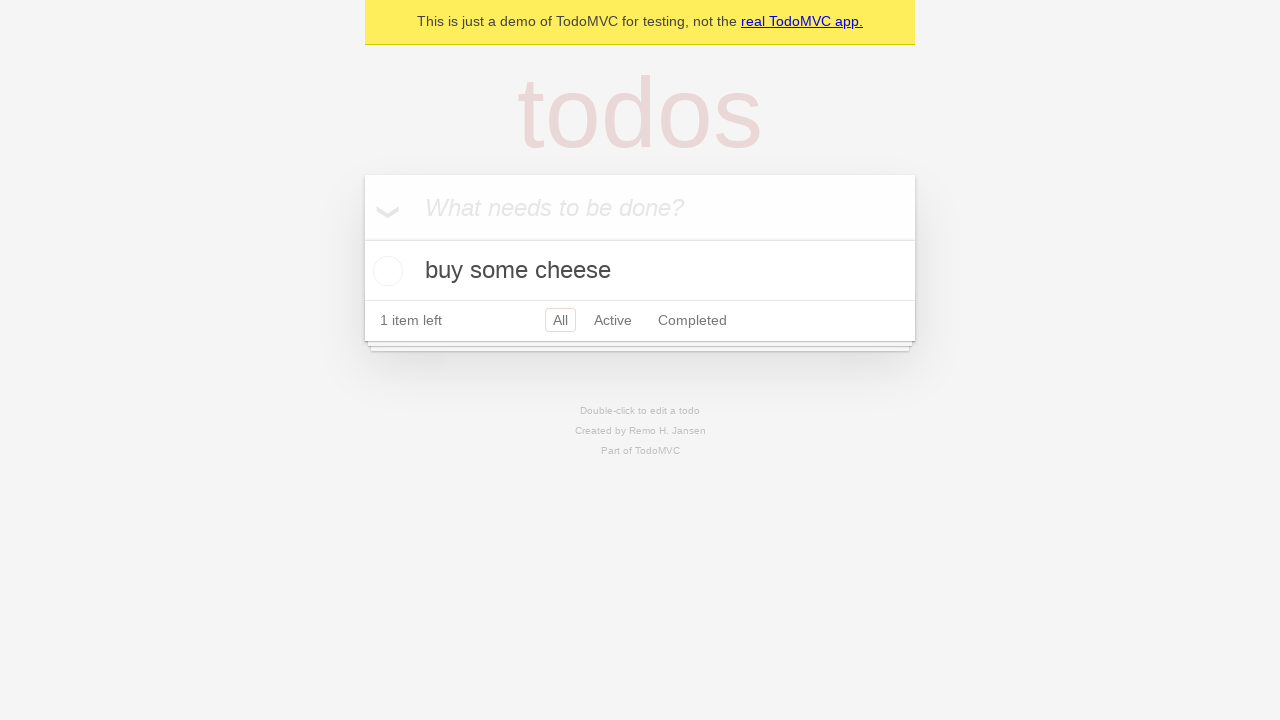

Filled todo input with 'feed the cat' on internal:attr=[placeholder="What needs to be done?"i]
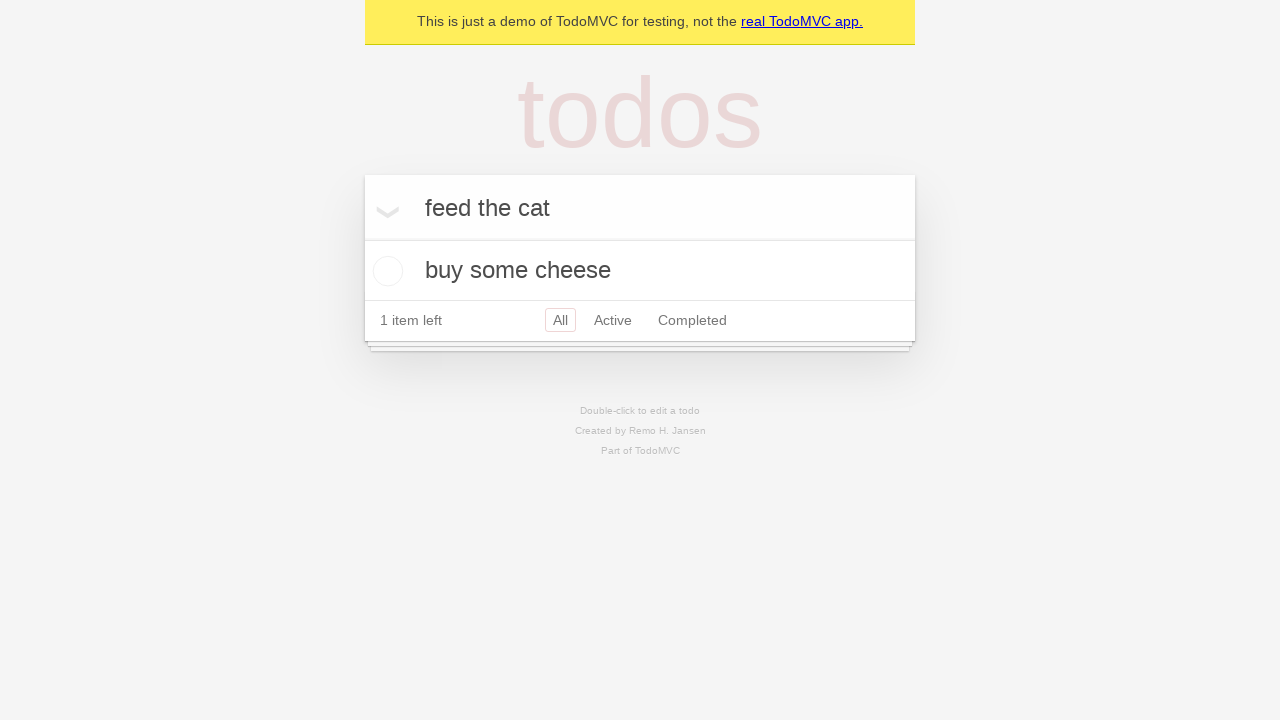

Pressed Enter to create second todo on internal:attr=[placeholder="What needs to be done?"i]
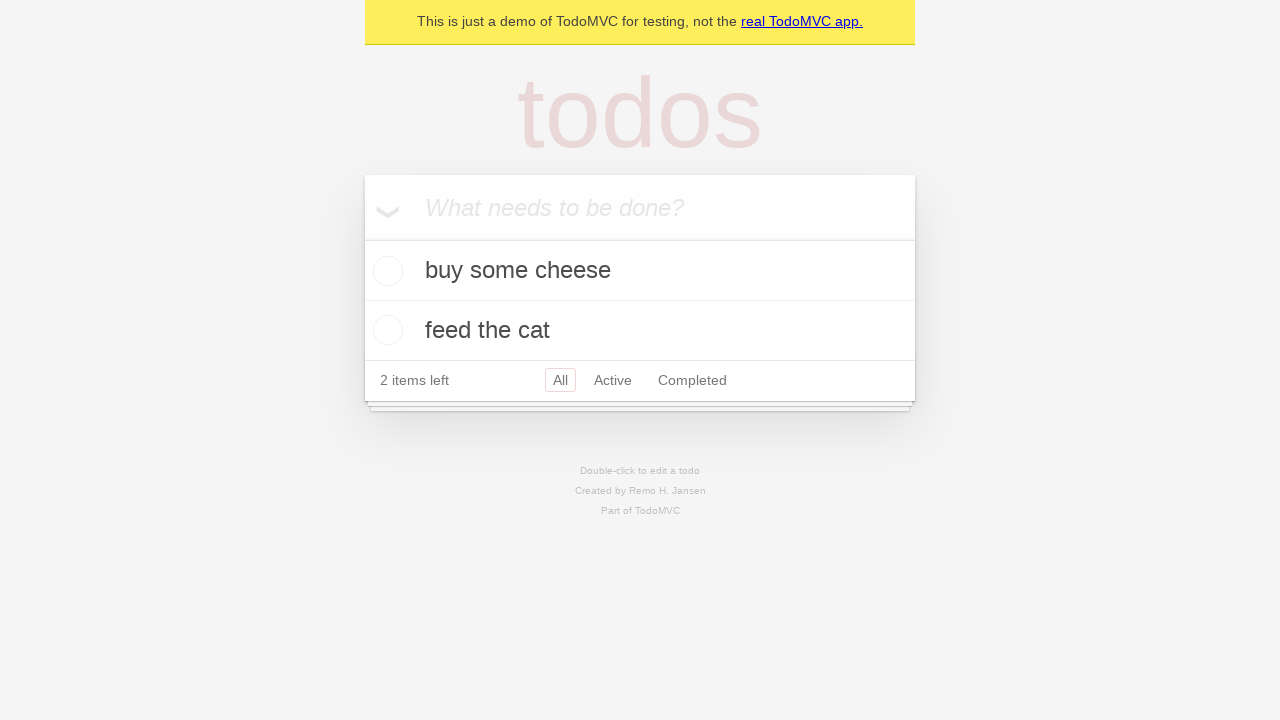

Filled todo input with 'book a doctors appointment' on internal:attr=[placeholder="What needs to be done?"i]
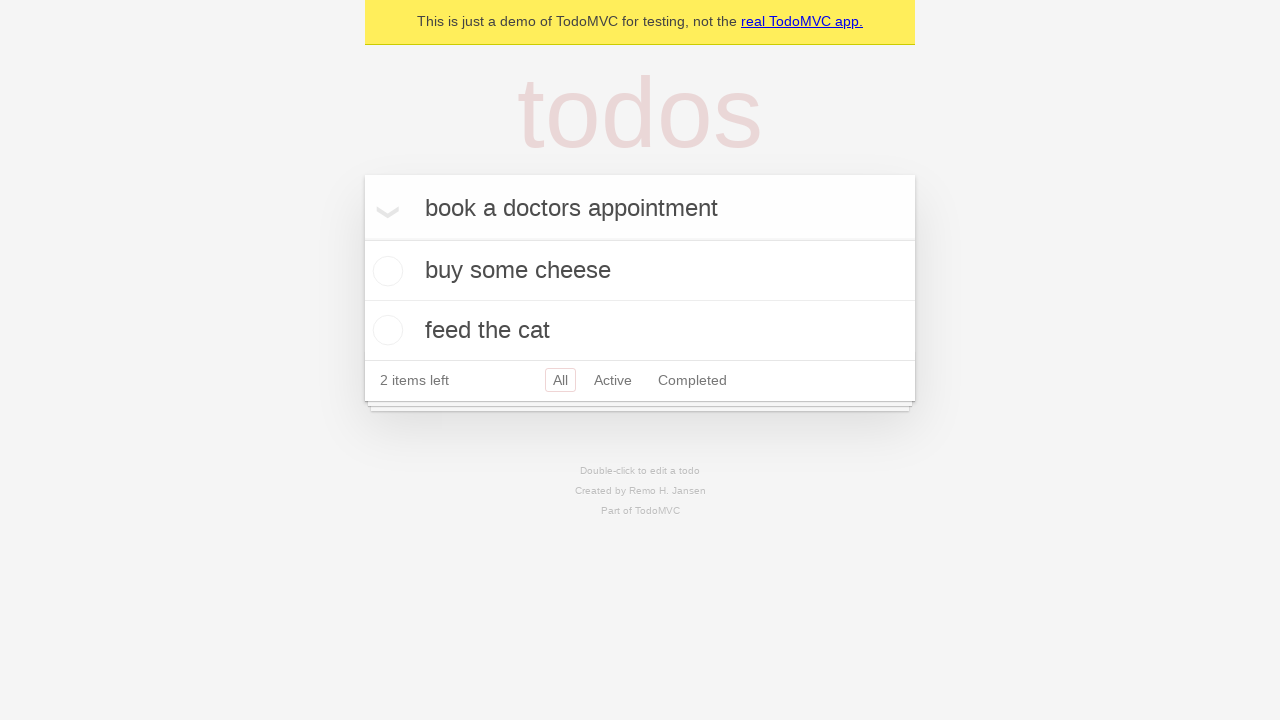

Pressed Enter to create third todo on internal:attr=[placeholder="What needs to be done?"i]
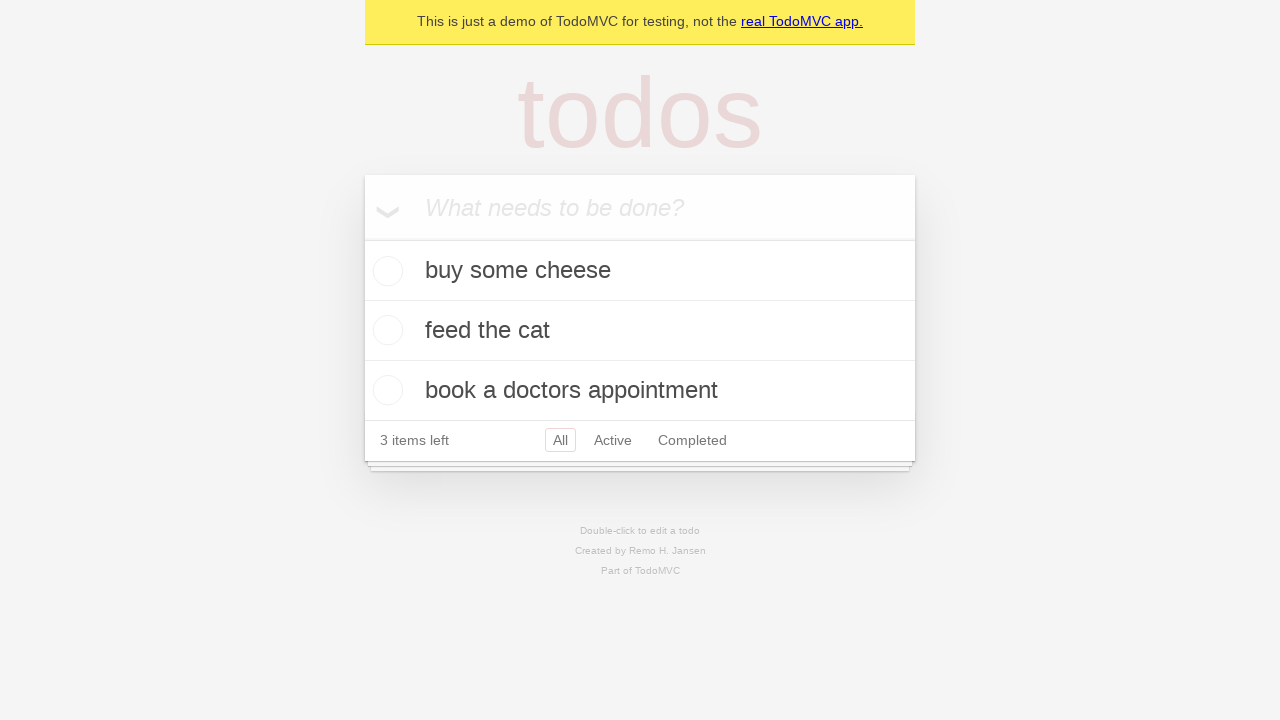

Double-clicked second todo to enter edit mode at (640, 331) on internal:testid=[data-testid="todo-item"s] >> nth=1
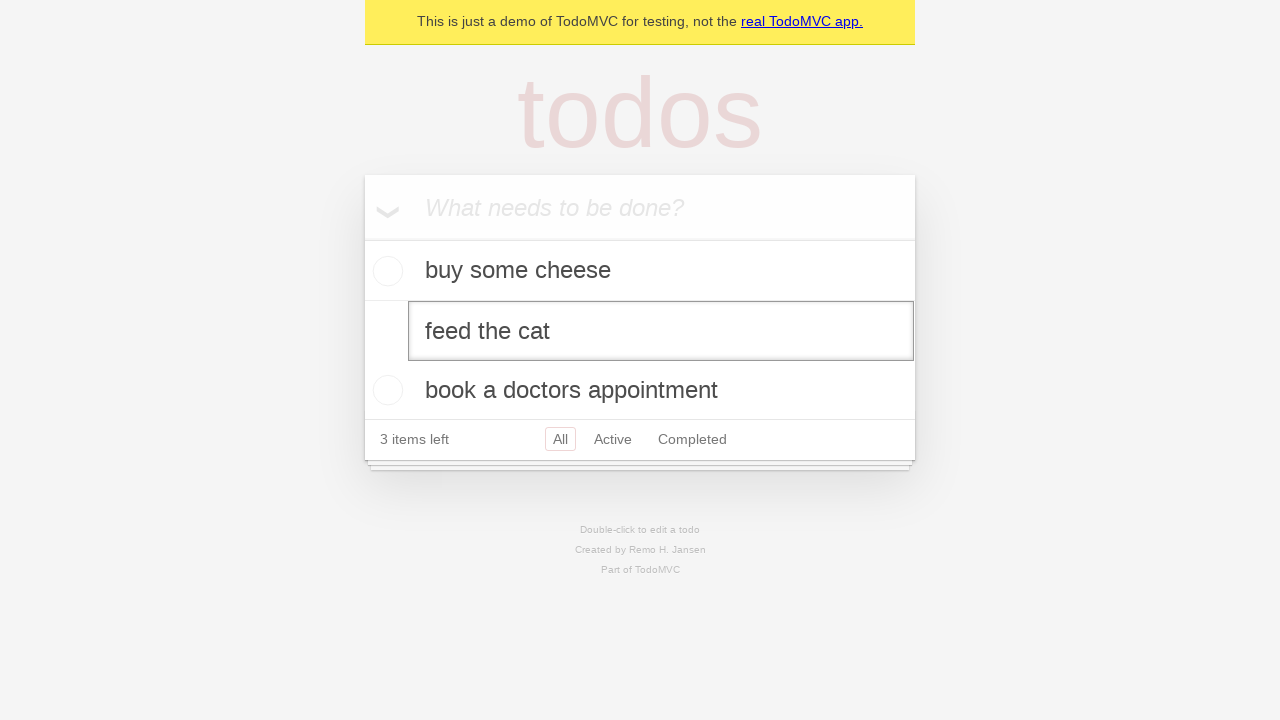

Filled edit field with 'buy some sausages' on internal:testid=[data-testid="todo-item"s] >> nth=1 >> internal:role=textbox[nam
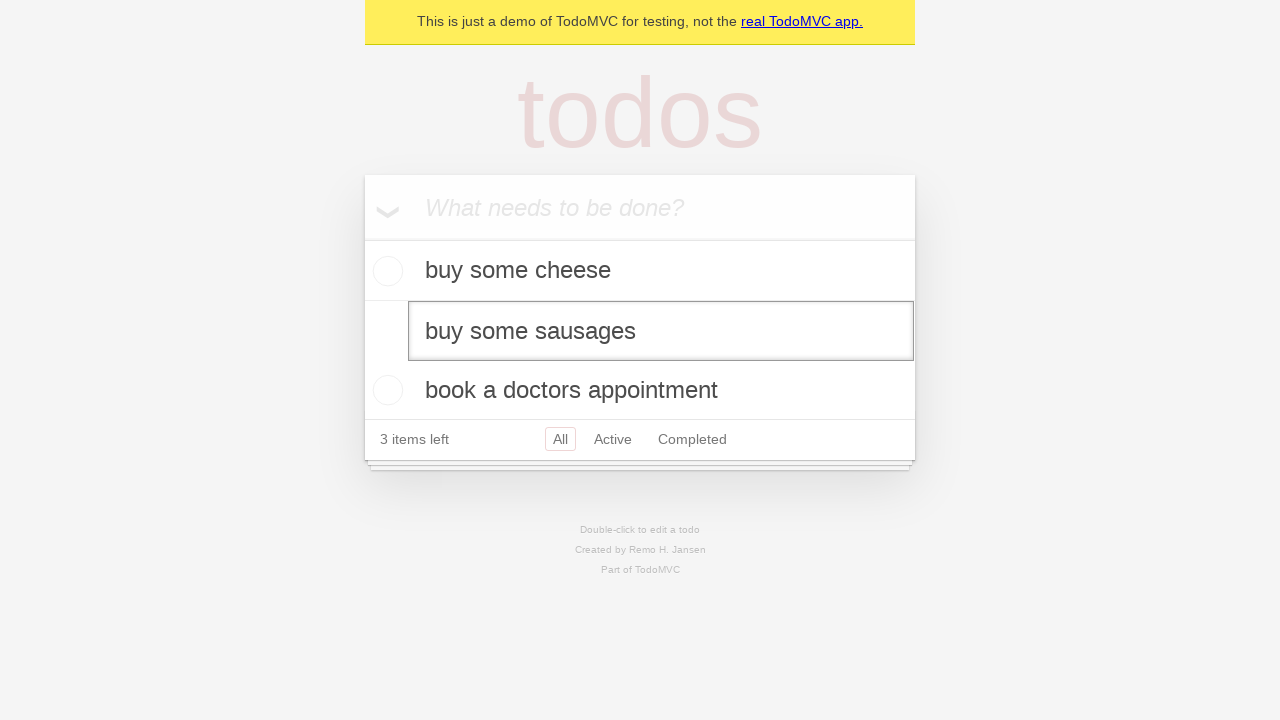

Pressed Escape to cancel edit and verify changes are discarded on internal:testid=[data-testid="todo-item"s] >> nth=1 >> internal:role=textbox[nam
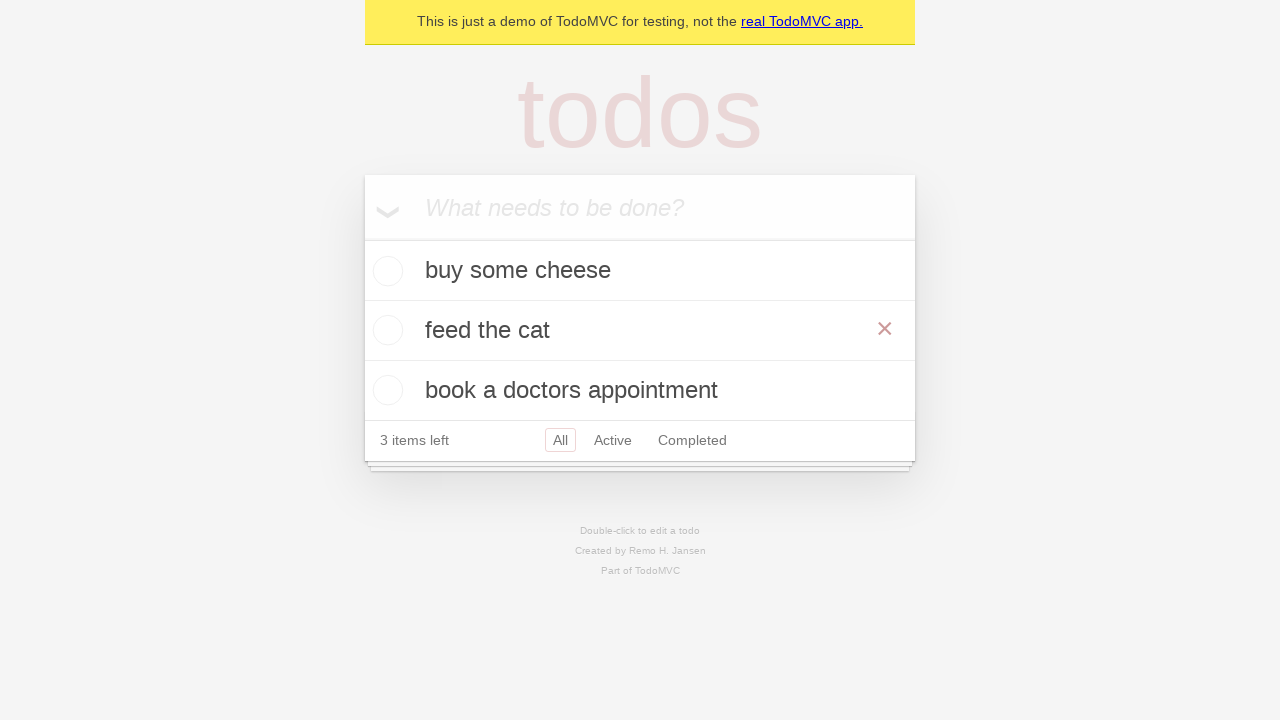

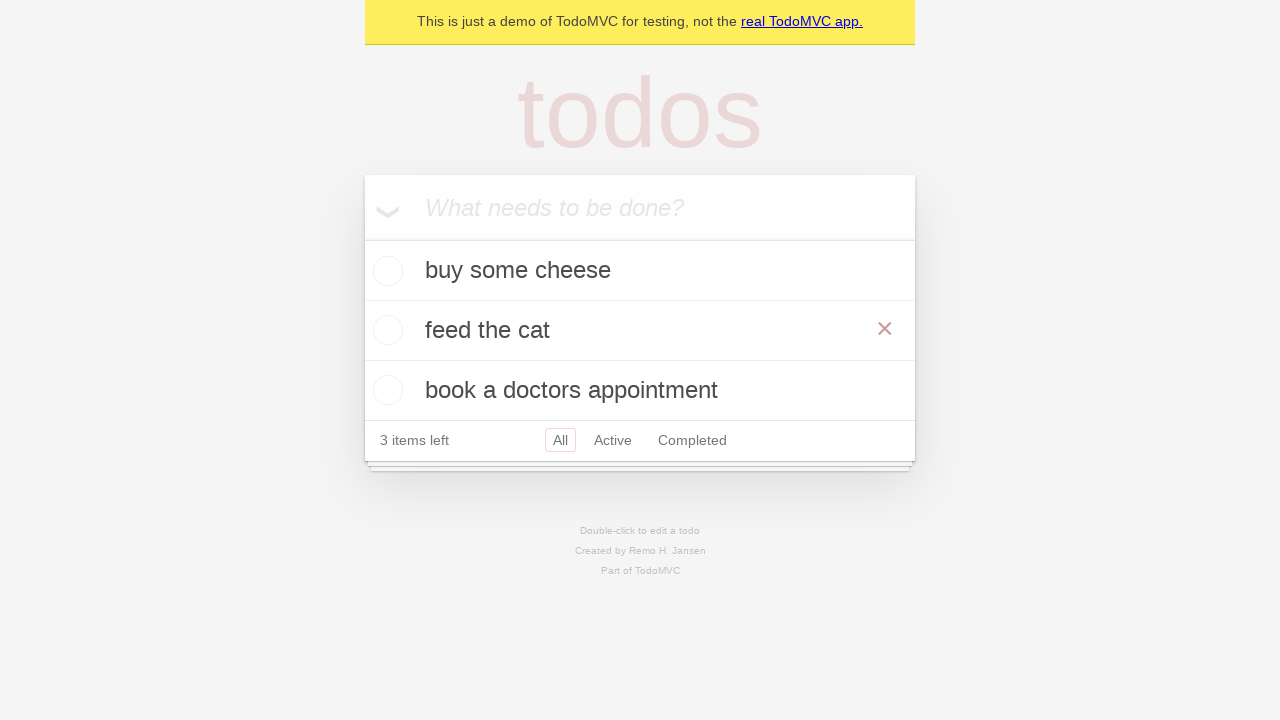